Tests the registration form on an educational QA automation course site by filling in email, username, and password fields and clicking the registration button.

Starting URL: https://nikita-filonov.github.io/qa-automation-engineer-ui-course/#/auth/registration

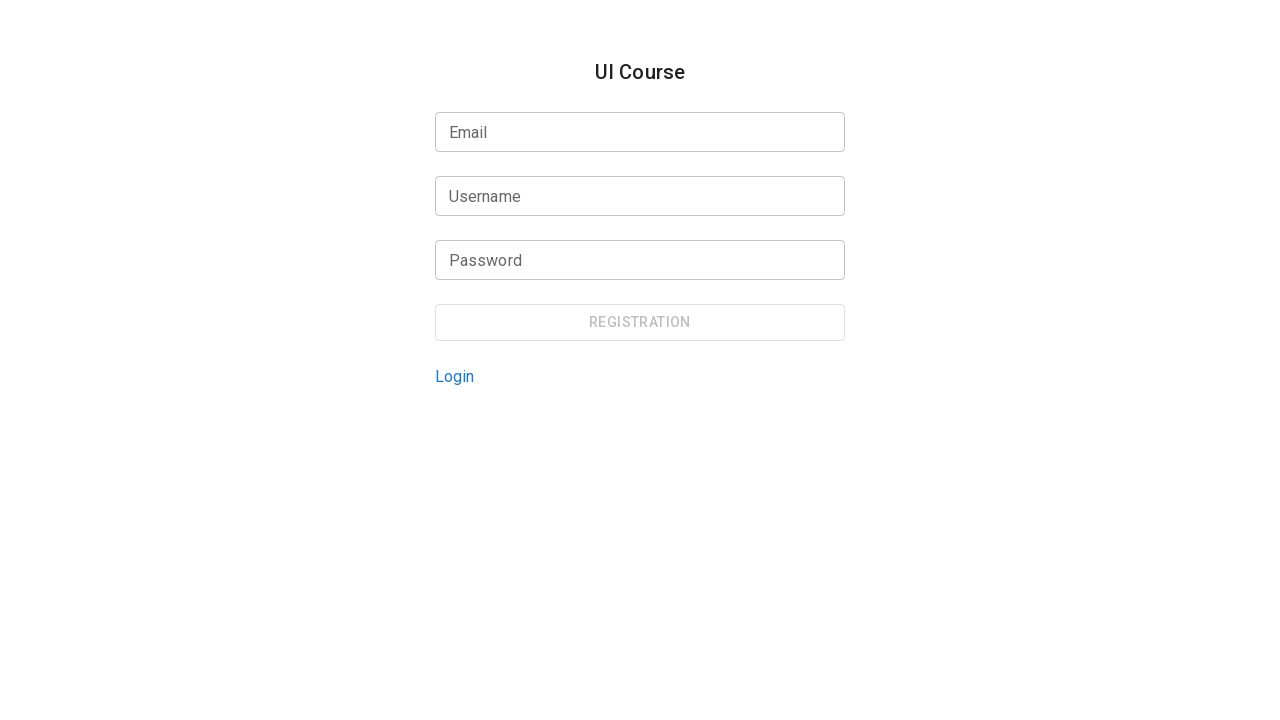

Filled email field with 'marcus.test847@example.com' on internal:testid=[data-testid="registration-form-email-input"s] >> input
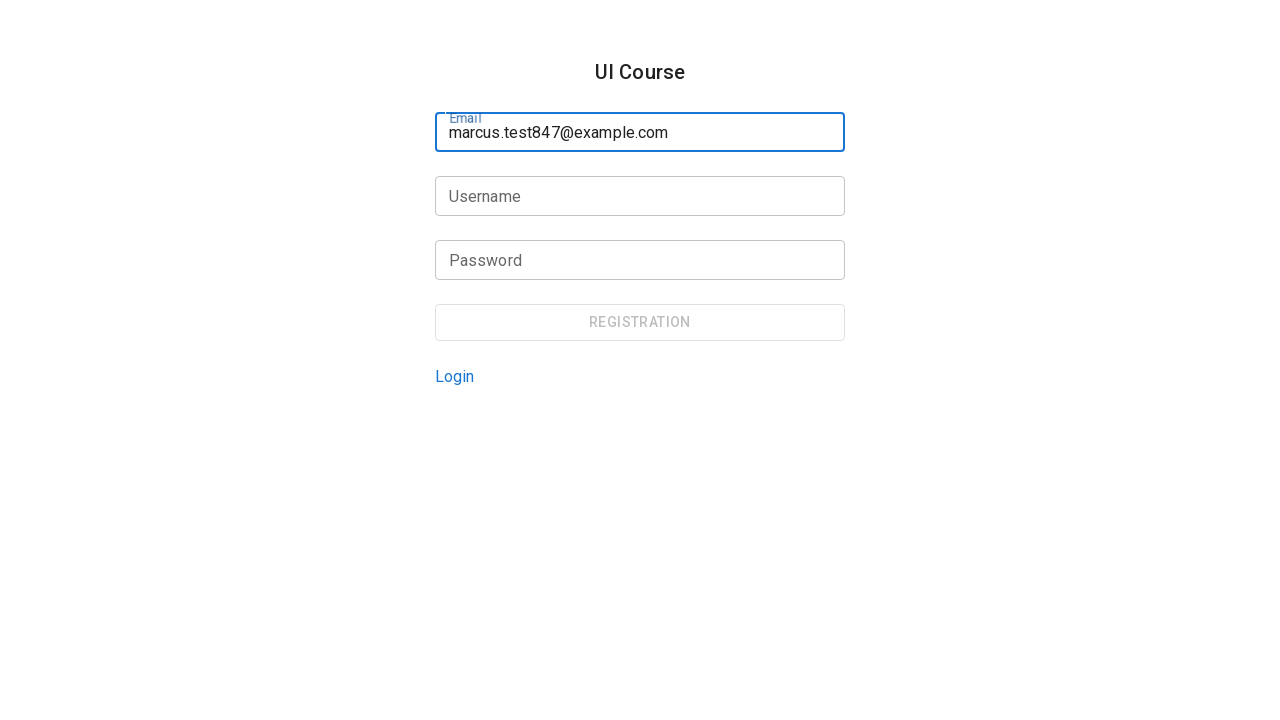

Filled username field with 'marcustest847' on internal:testid=[data-testid="registration-form-username-input"s] >> input
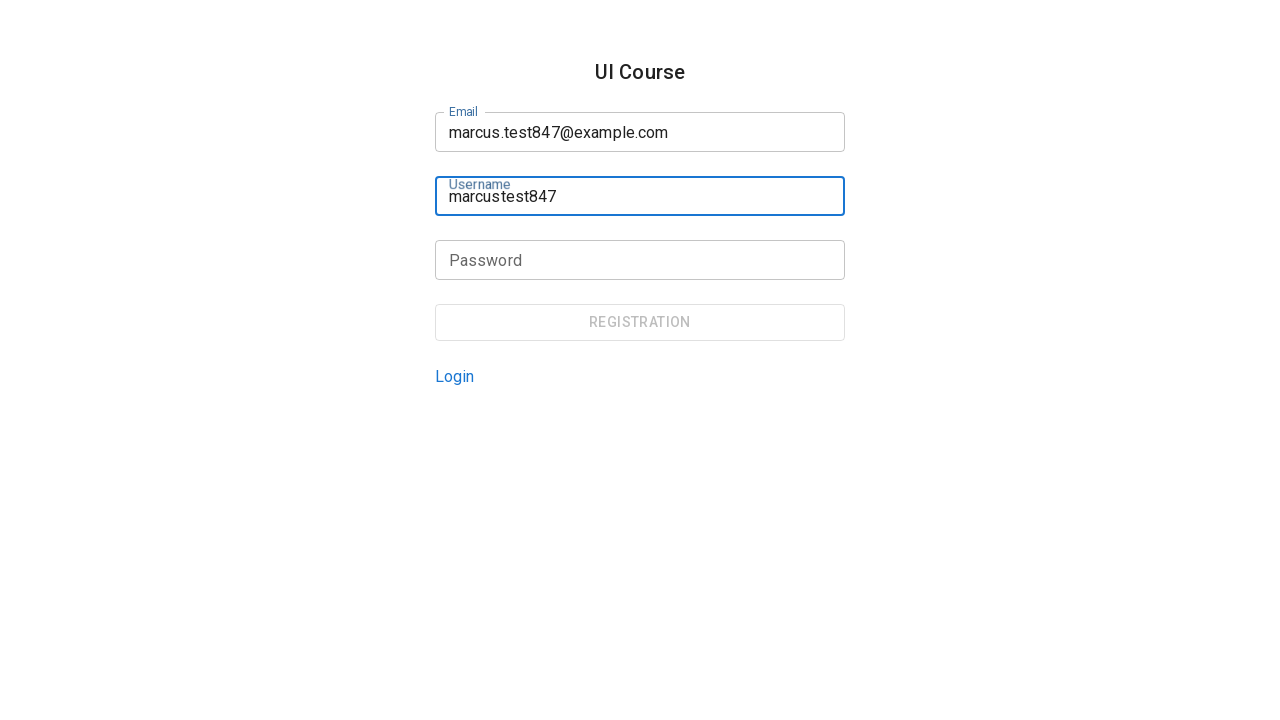

Filled password field with 'TestPass456' on internal:testid=[data-testid="registration-form-password-input"s] >> input
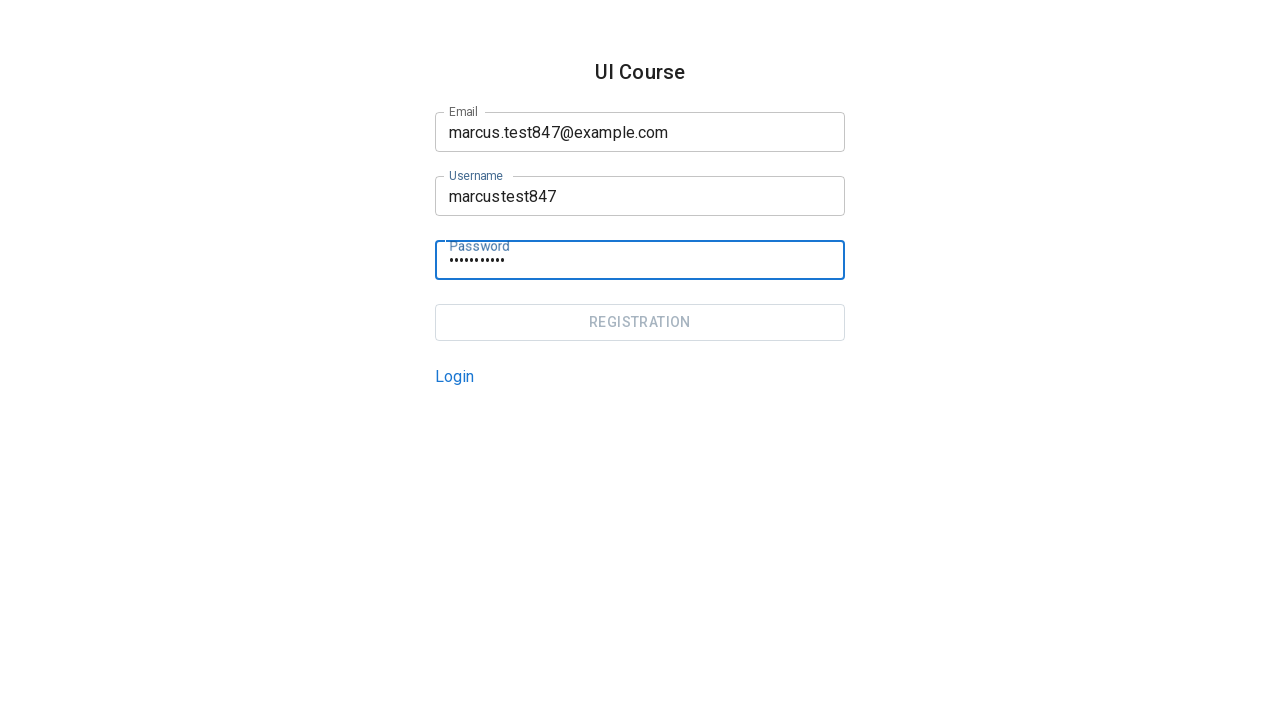

Clicked registration button to submit form at (640, 322) on internal:testid=[data-testid="registration-page-registration-button"s]
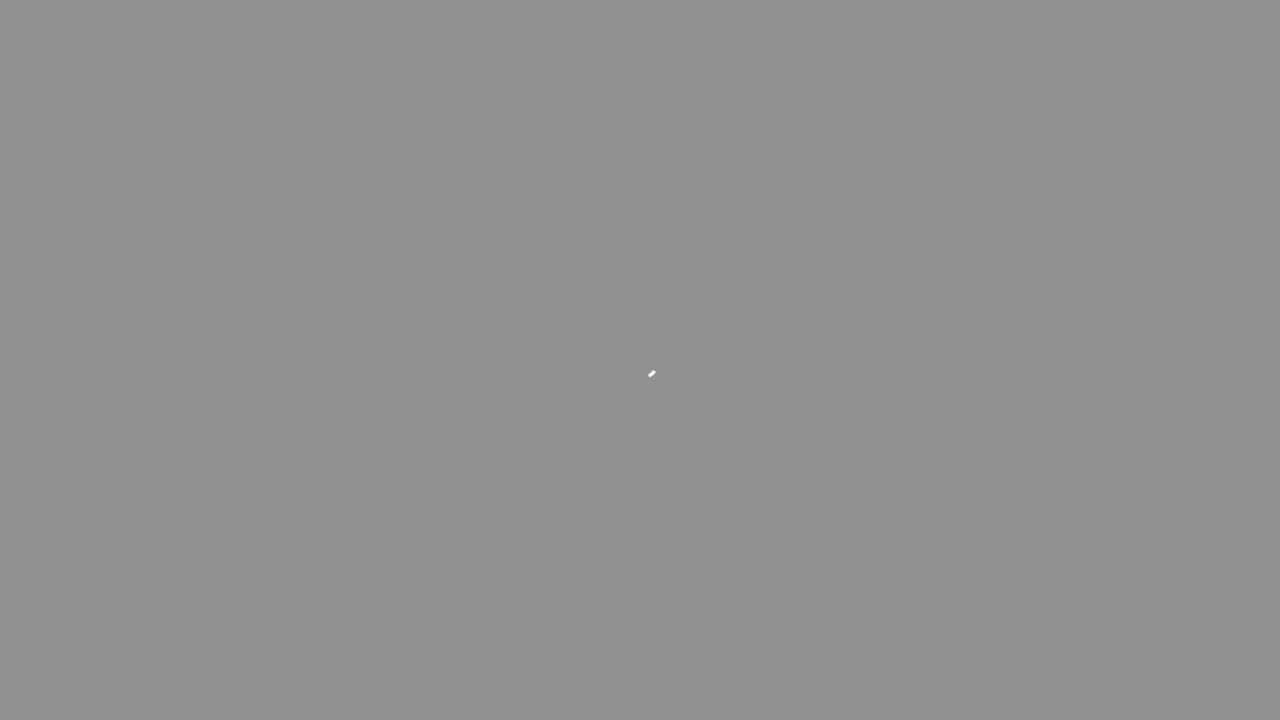

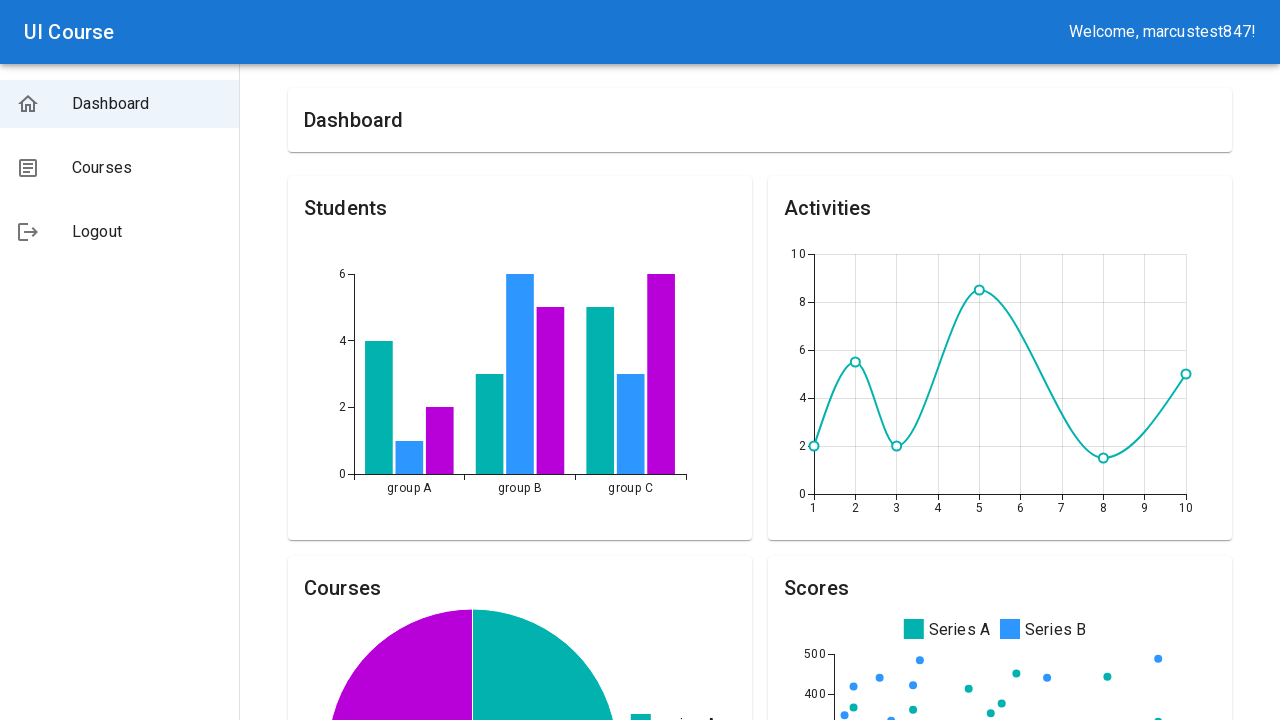